Verifies that the second button's value equals "this is Also a Button" when ignoring case sensitivity

Starting URL: https://kristinek.github.io/site/examples/locators

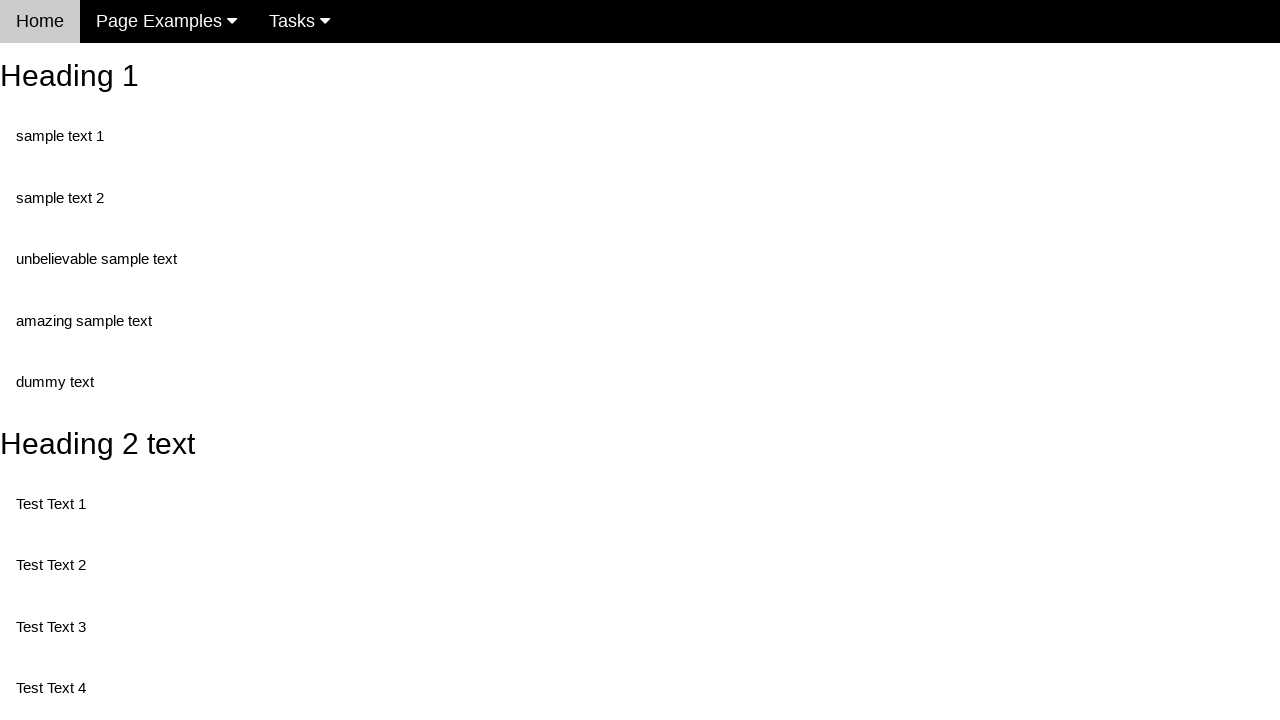

Navigated to locators example page
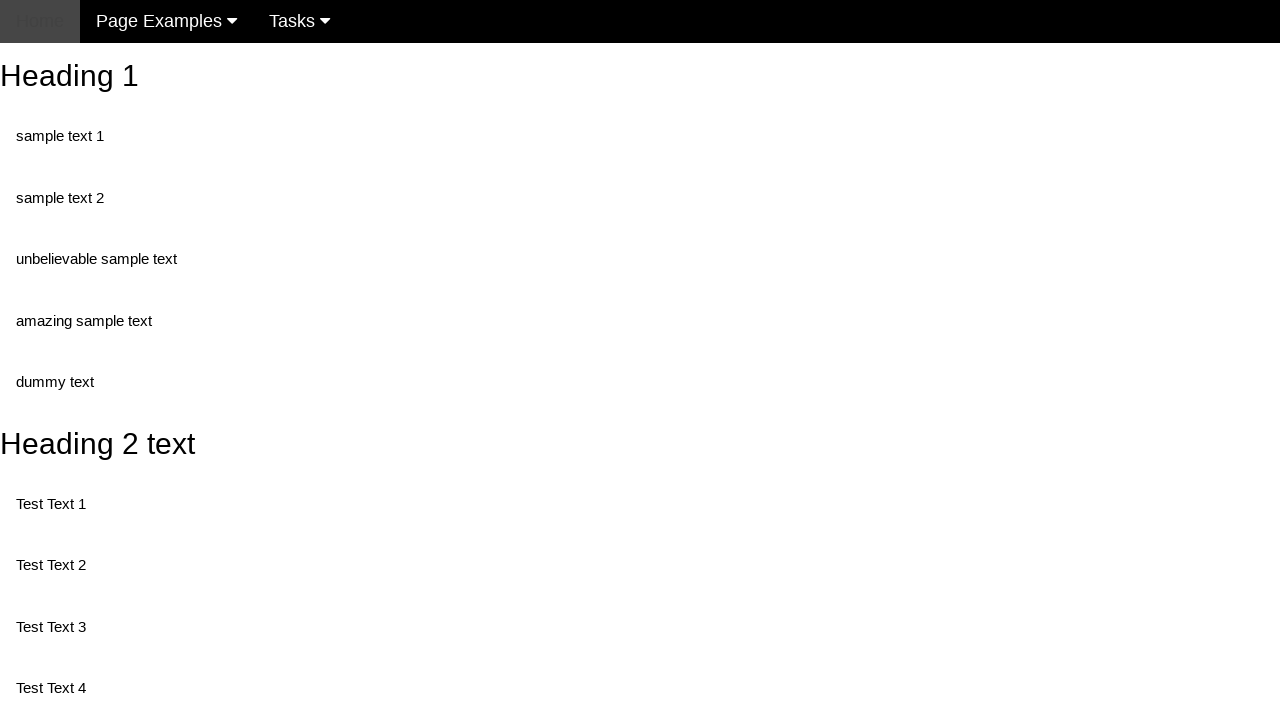

Retrieved value attribute from button with id 'buttonId'
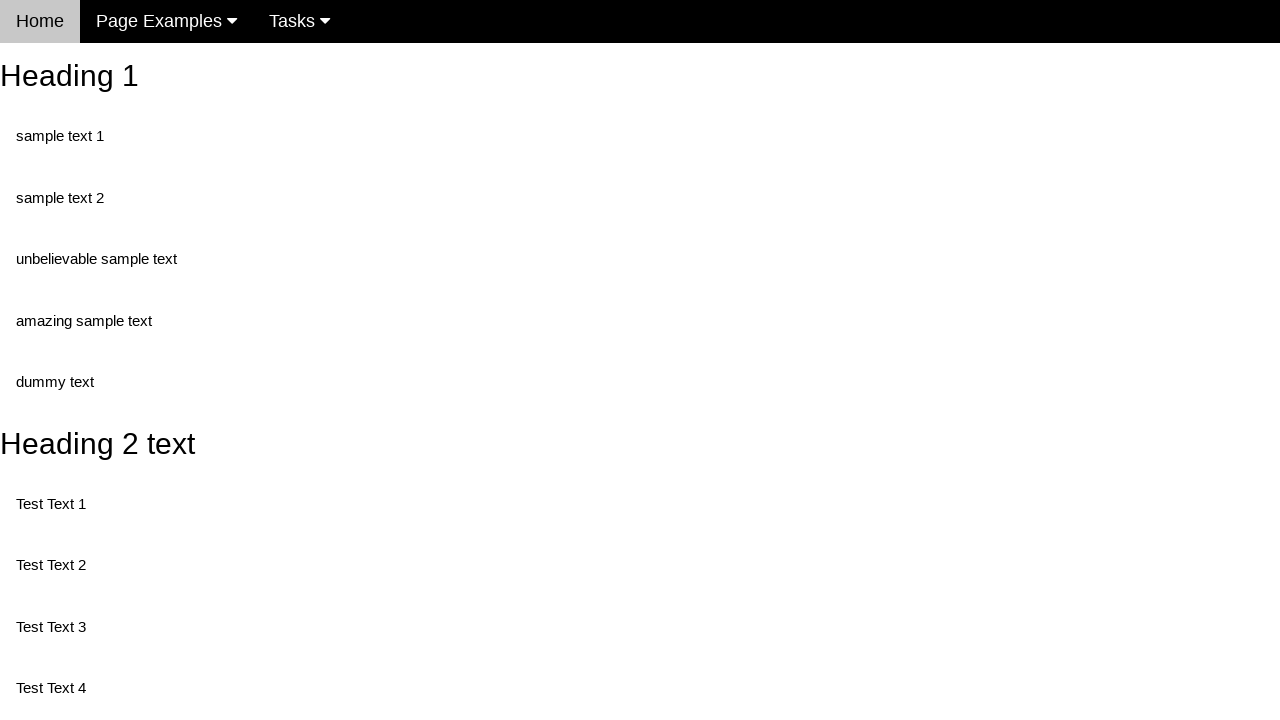

Verified that button value equals 'this is also a button' (case insensitive)
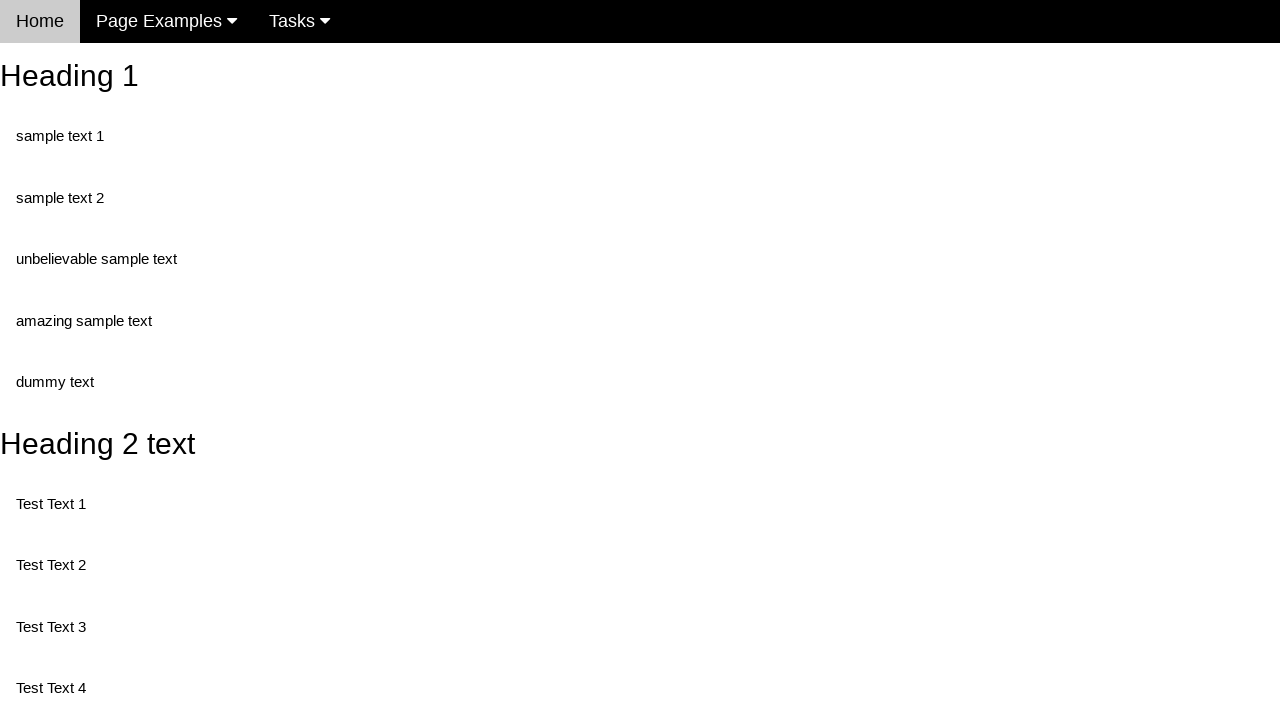

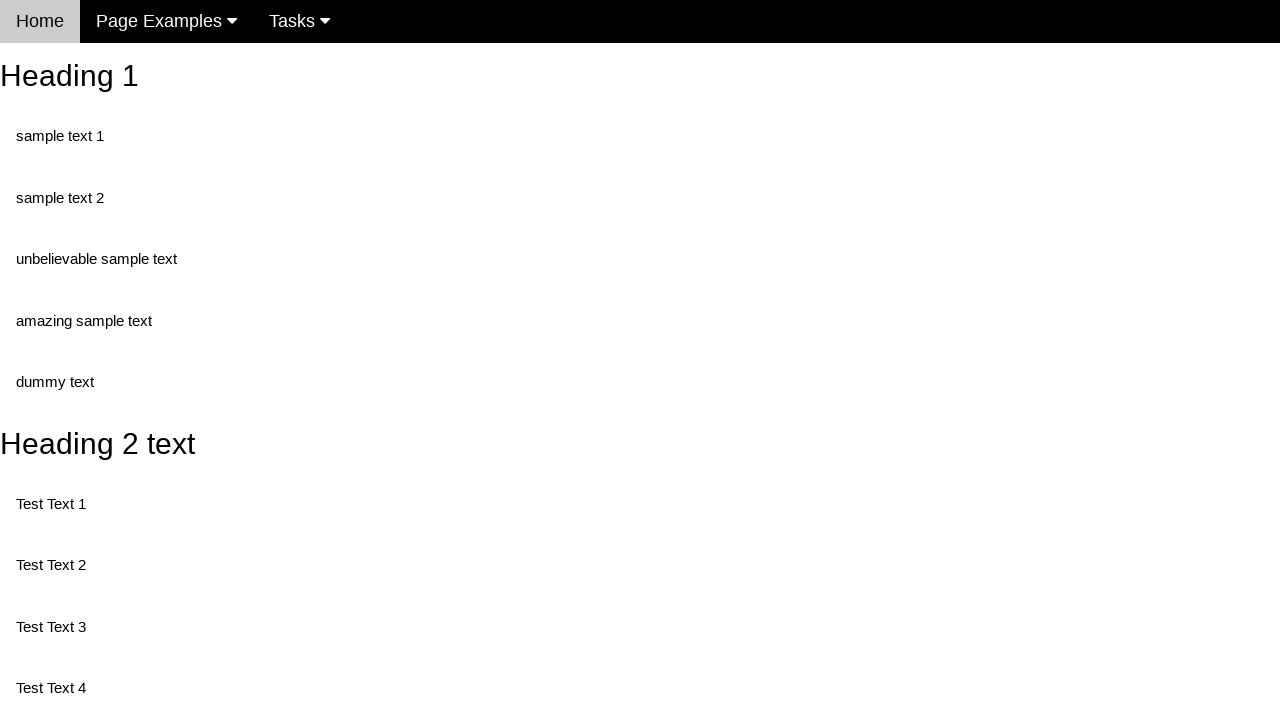